Tests the text comparison and email sending functionality by filling two text fields, comparing them, and sending the comparison via email

Starting URL: https://text-compare.com/

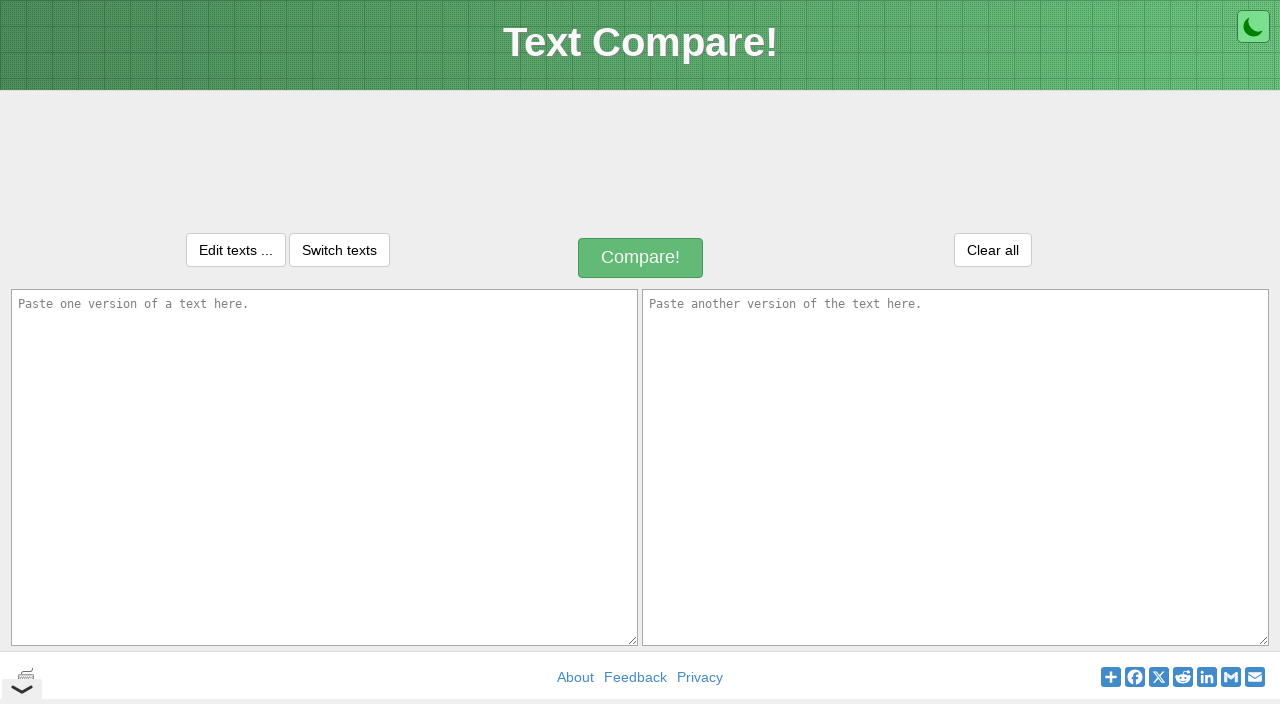

Filled first text field with 'Automated test message' on #inputText1
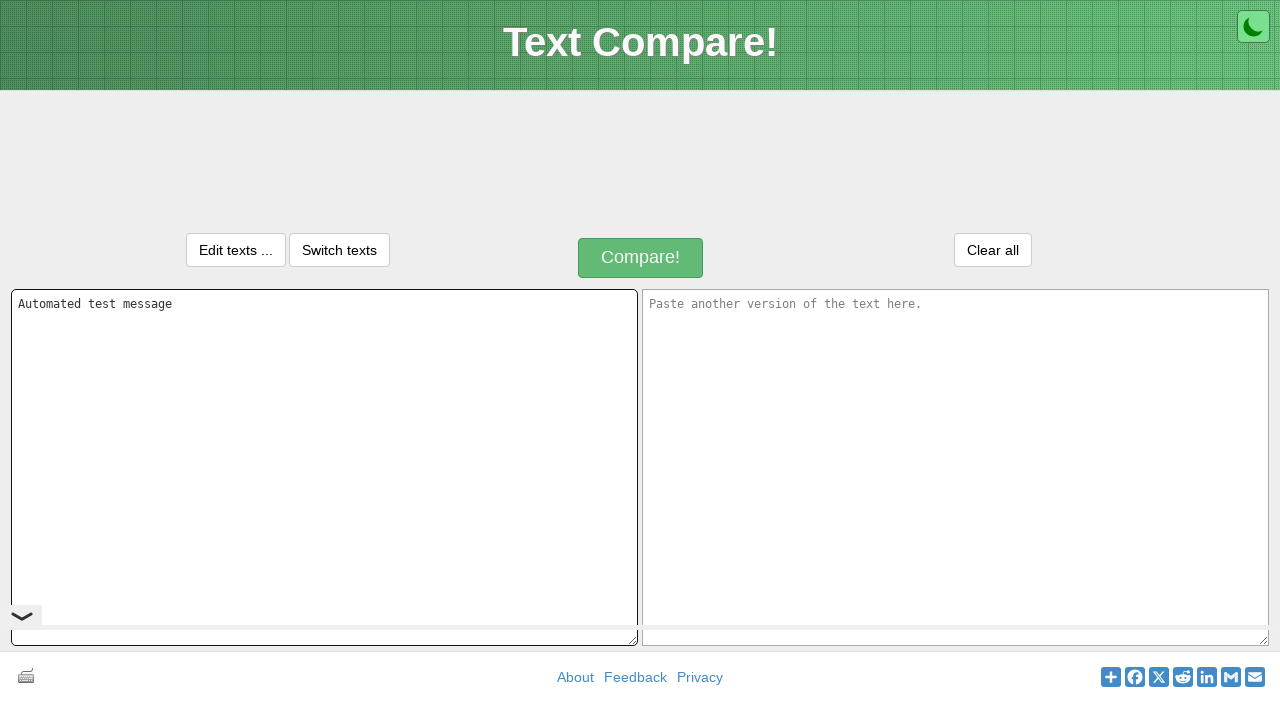

Filled second text field with 'Automated test message.' on #inputText2
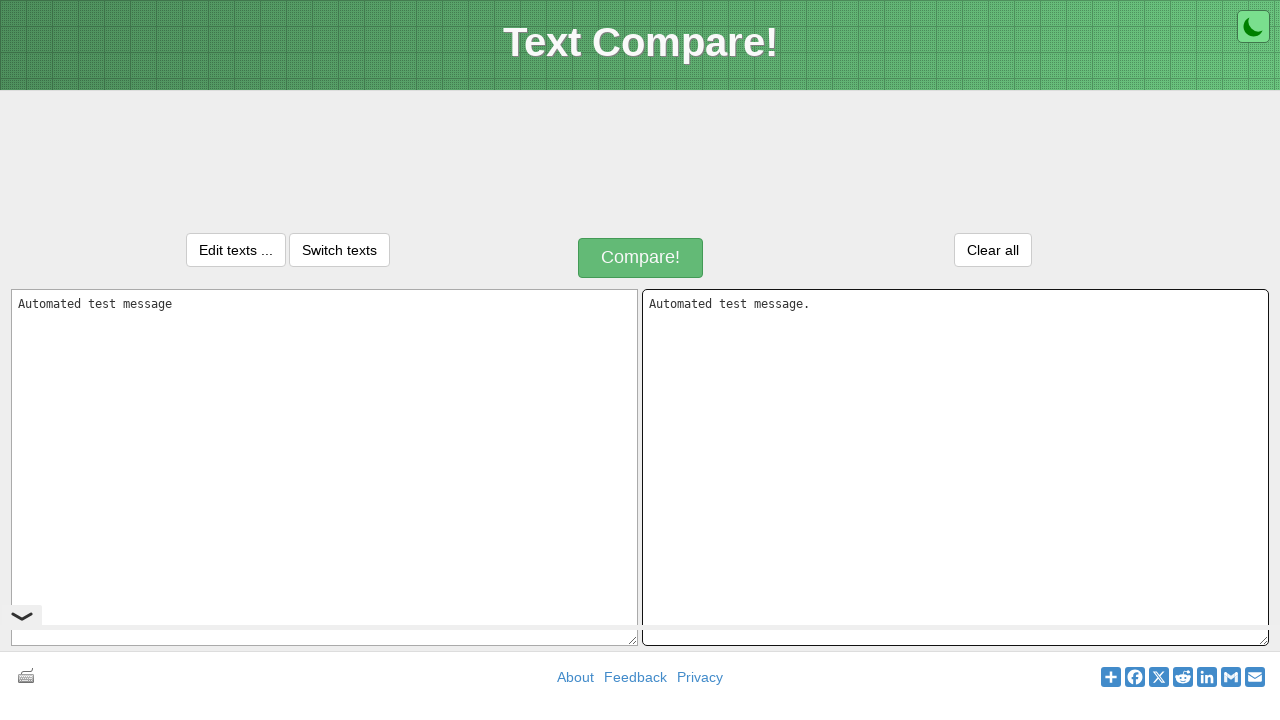

Clicked compare button to compare texts at (641, 258) on #compareButton
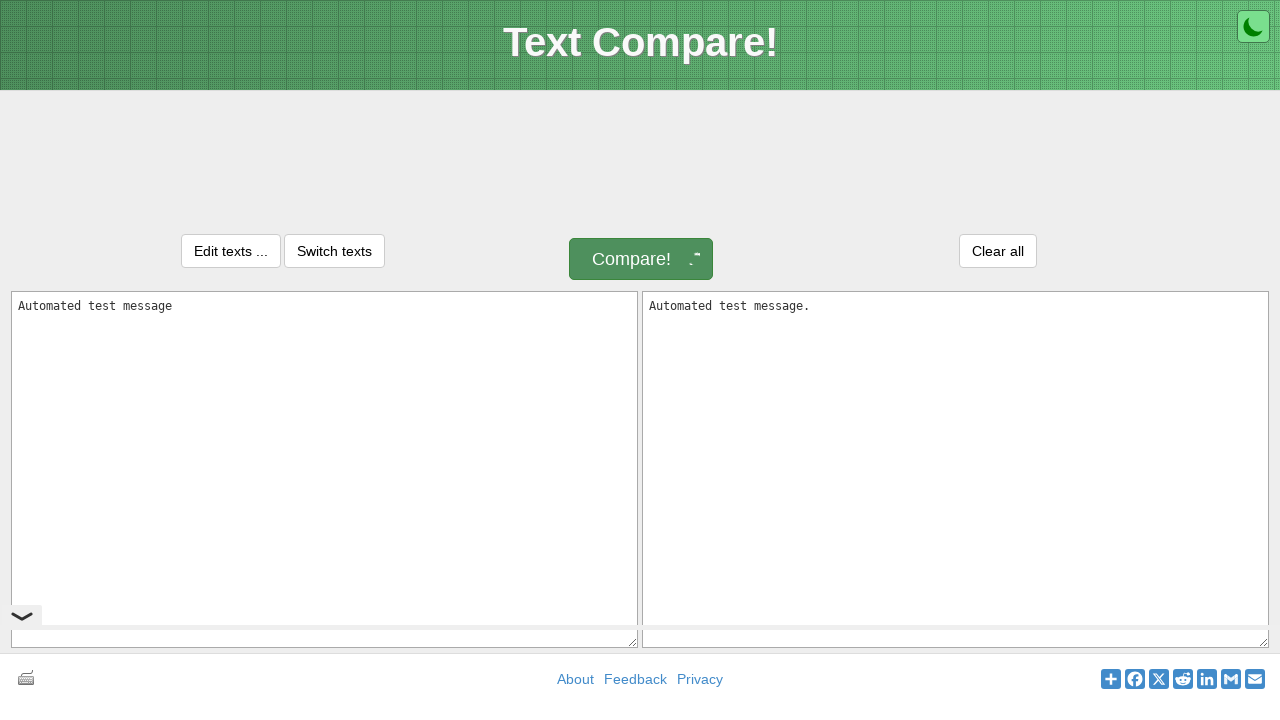

Clicked email comparison button at (95, 239) on #emailComparisonButton
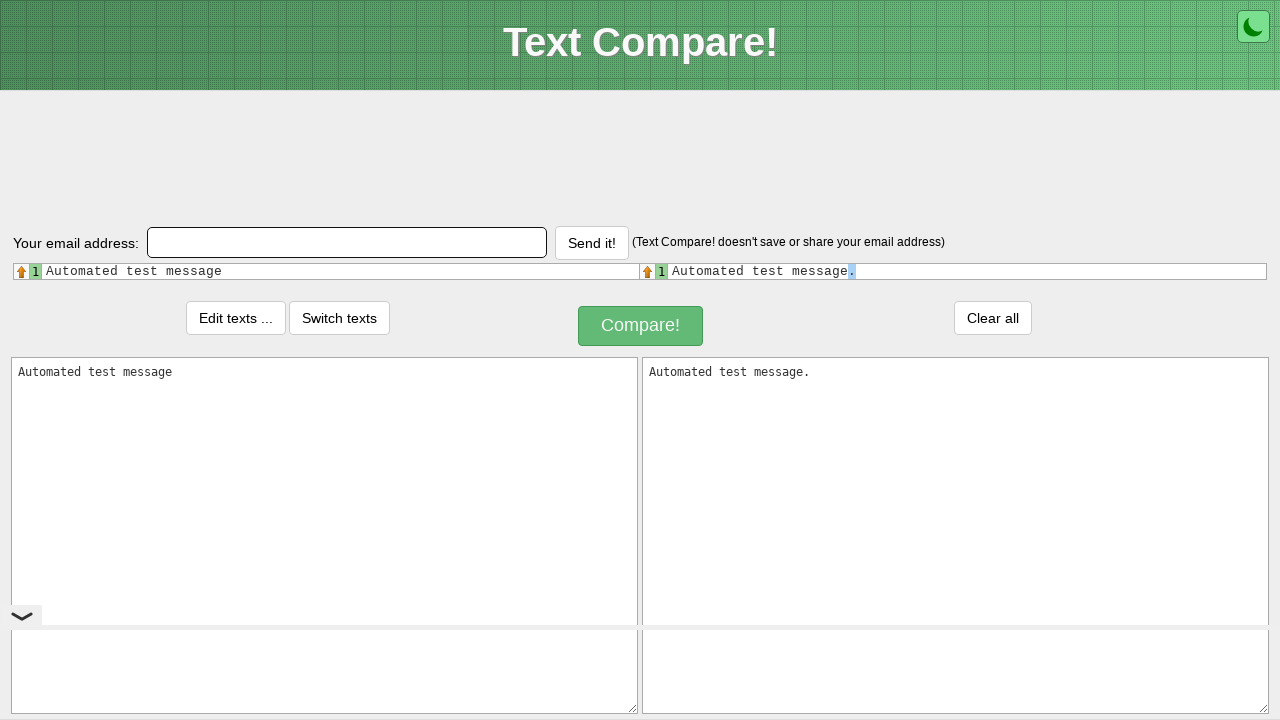

Filled recipient email address field with 'testuser@example.com' on #id_email_address
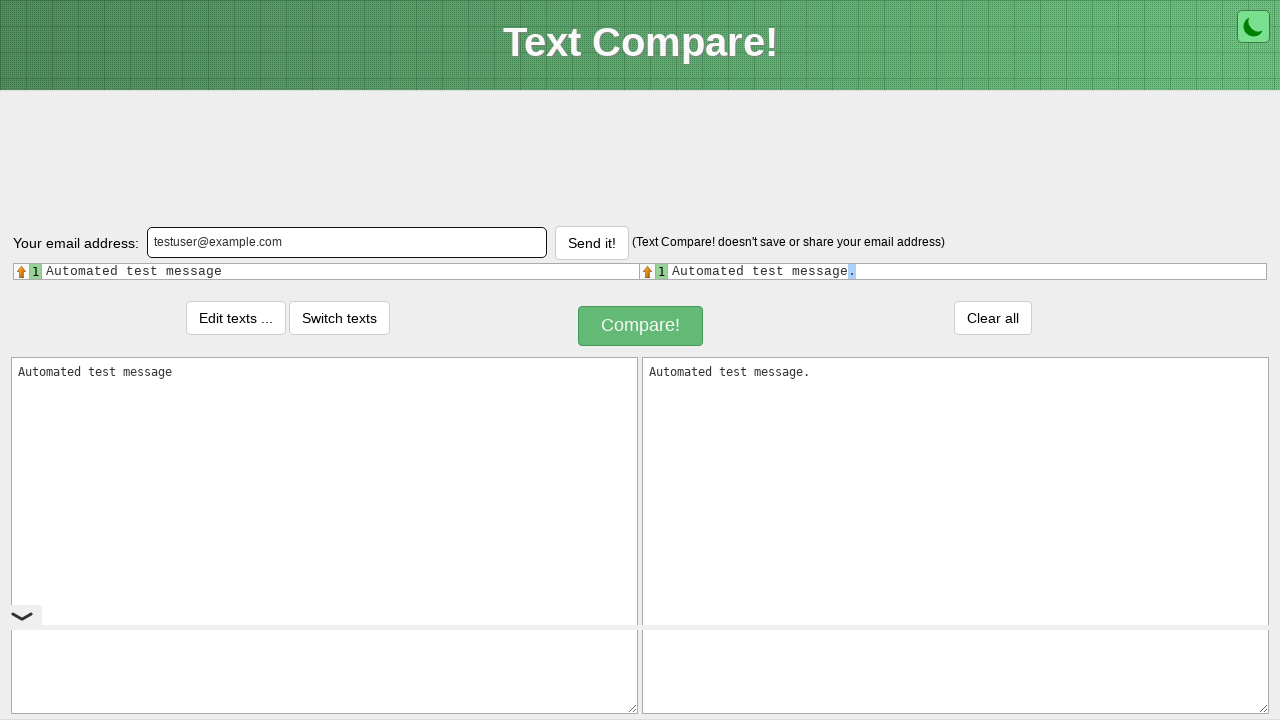

Clicked send comparison button to send email at (592, 243) on #sendComparisonButton
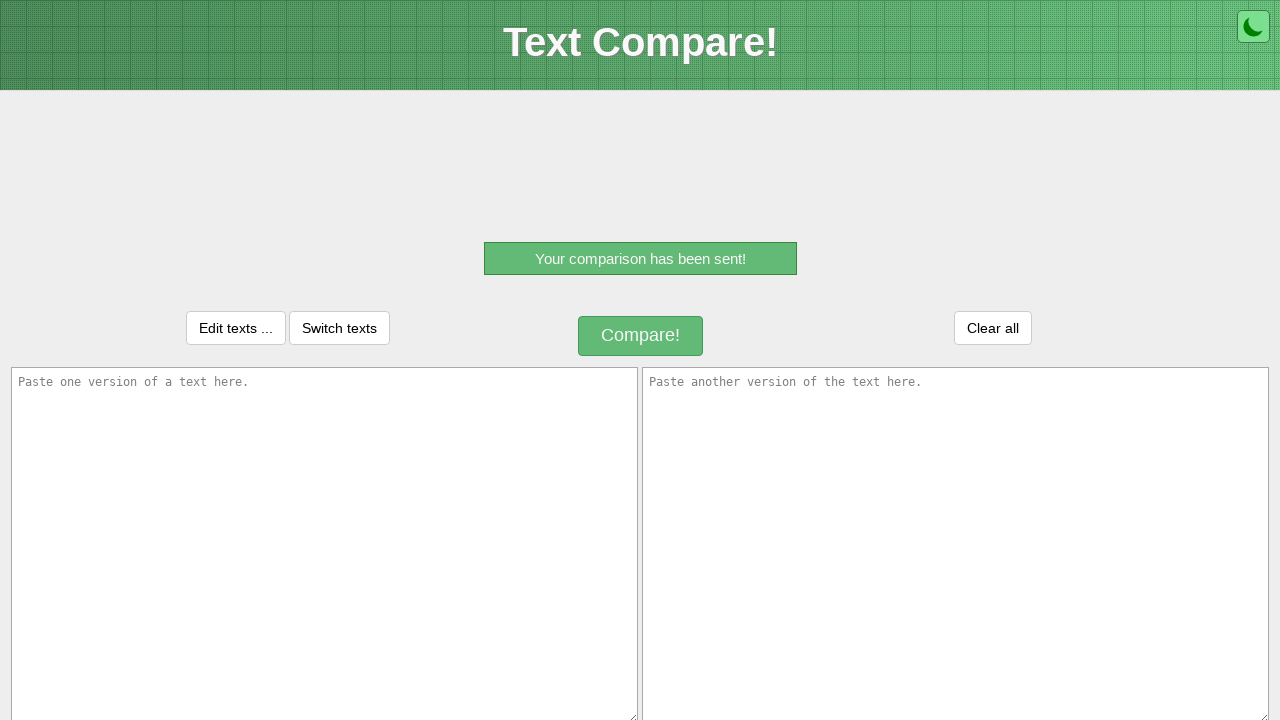

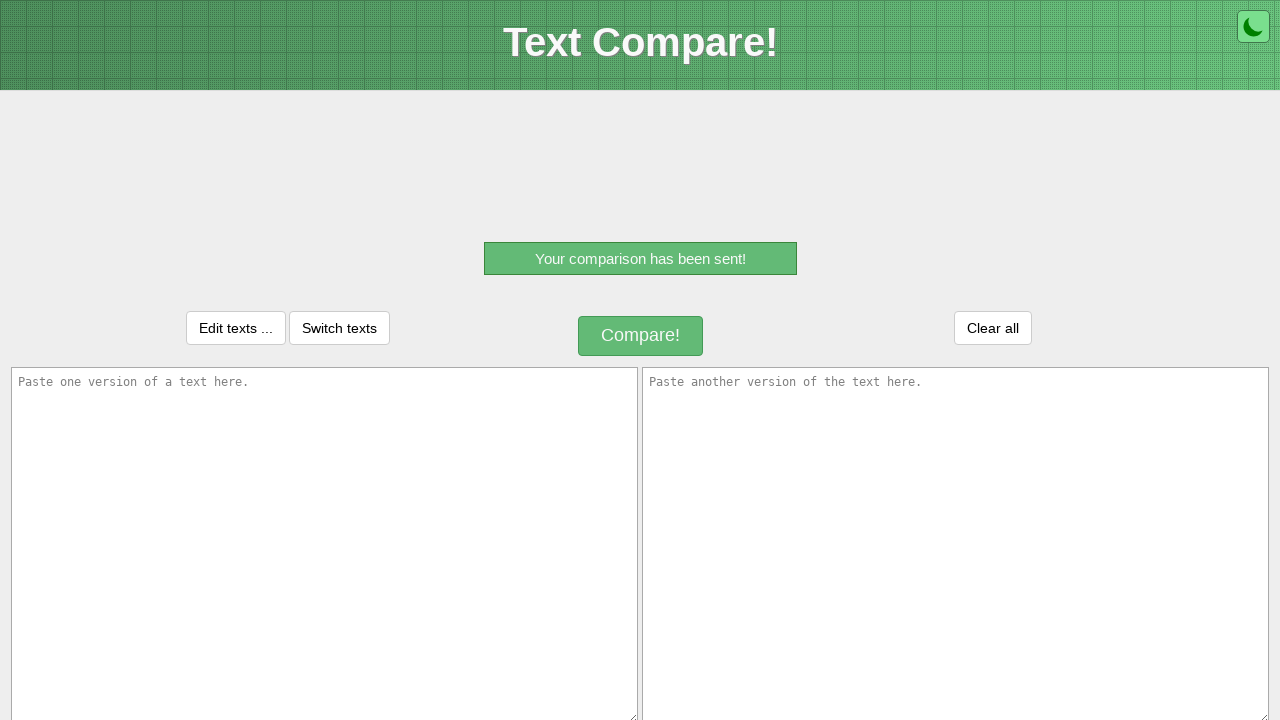